Tests radio button functionality by clicking through all radio buttons, then selecting Option 2

Starting URL: https://acctabootcamp.github.io/site/examples/actions

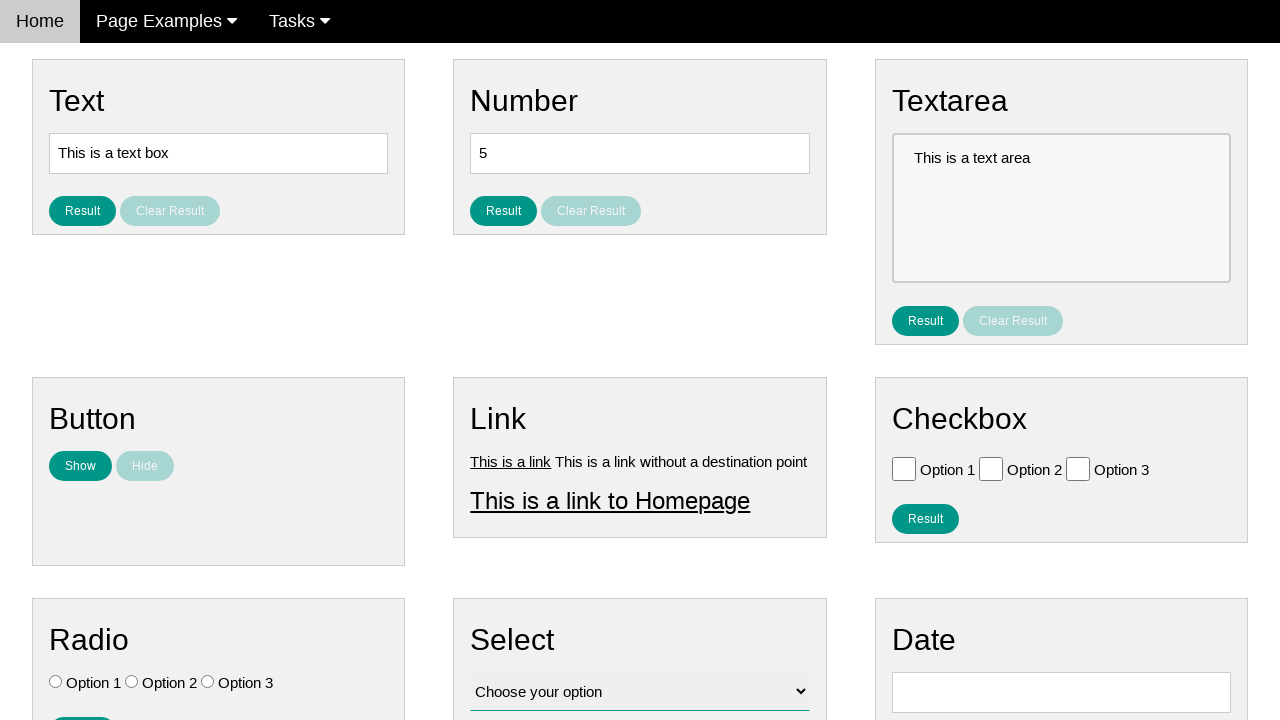

Located all radio buttons on the page
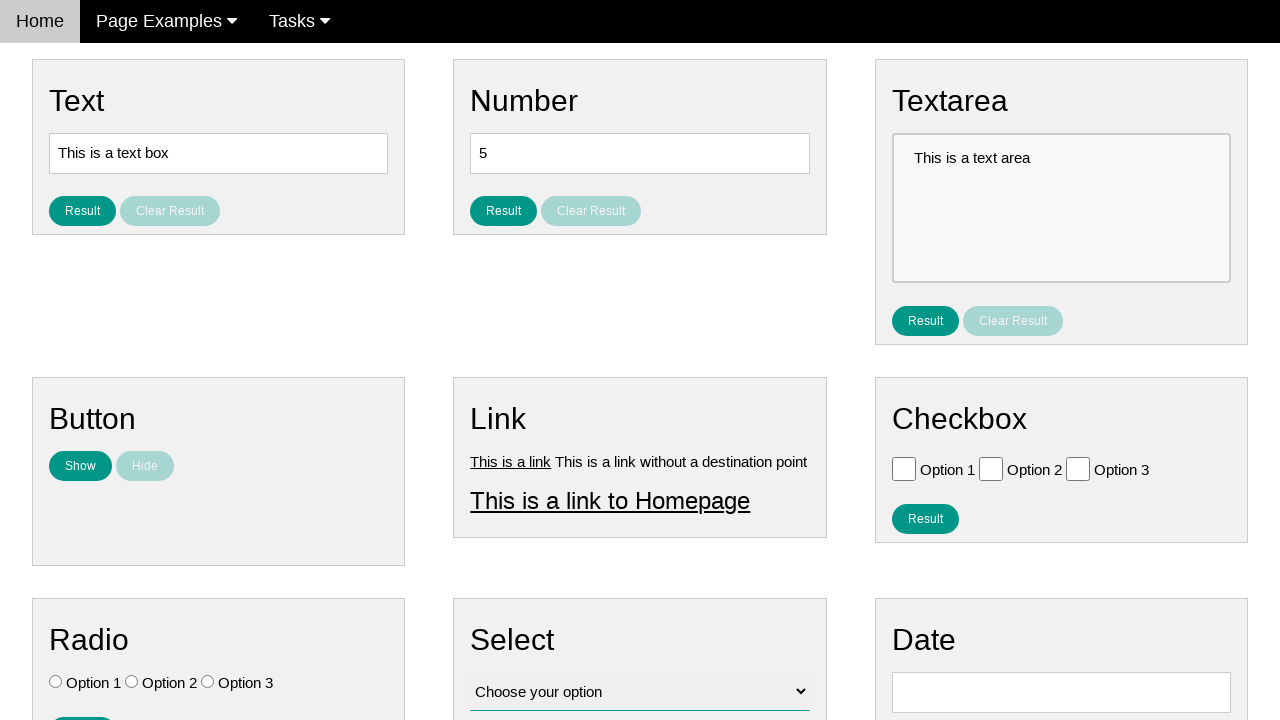

Found 3 radio buttons
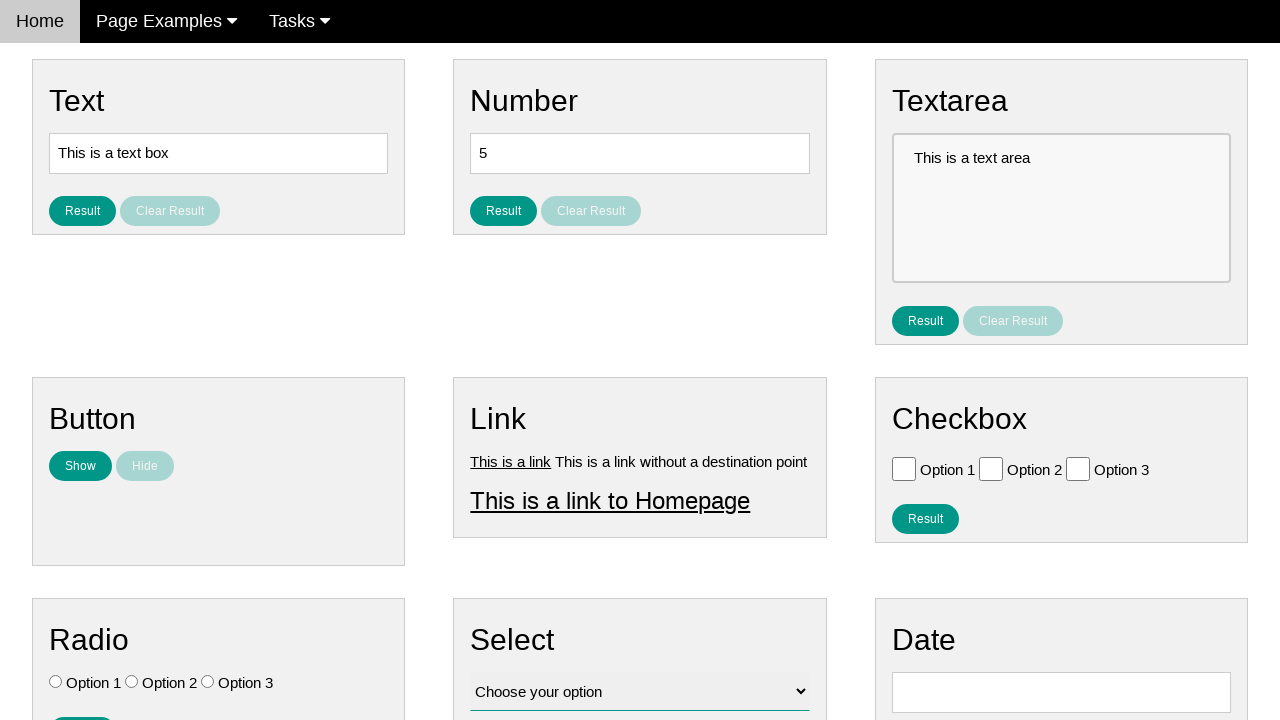

Clicked radio button at index 0 at (56, 682) on .w3-check[type='radio'] >> nth=0
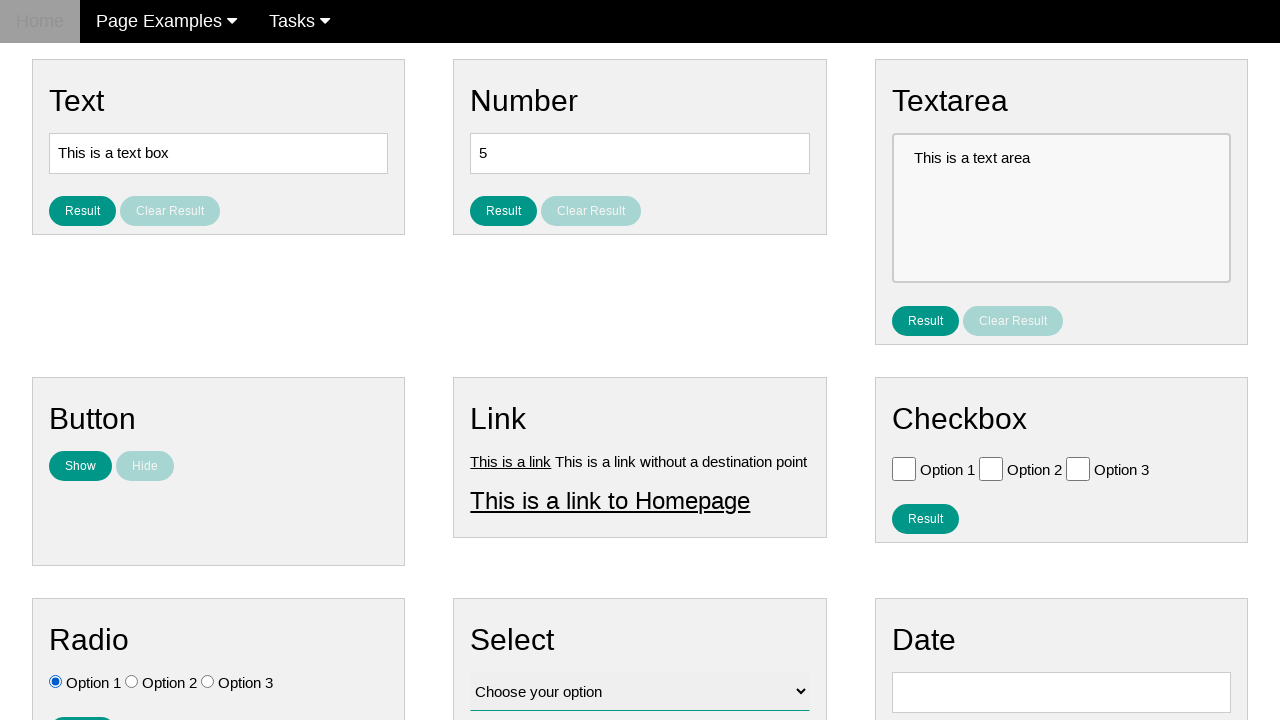

Clicked radio button at index 1 at (132, 682) on .w3-check[type='radio'] >> nth=1
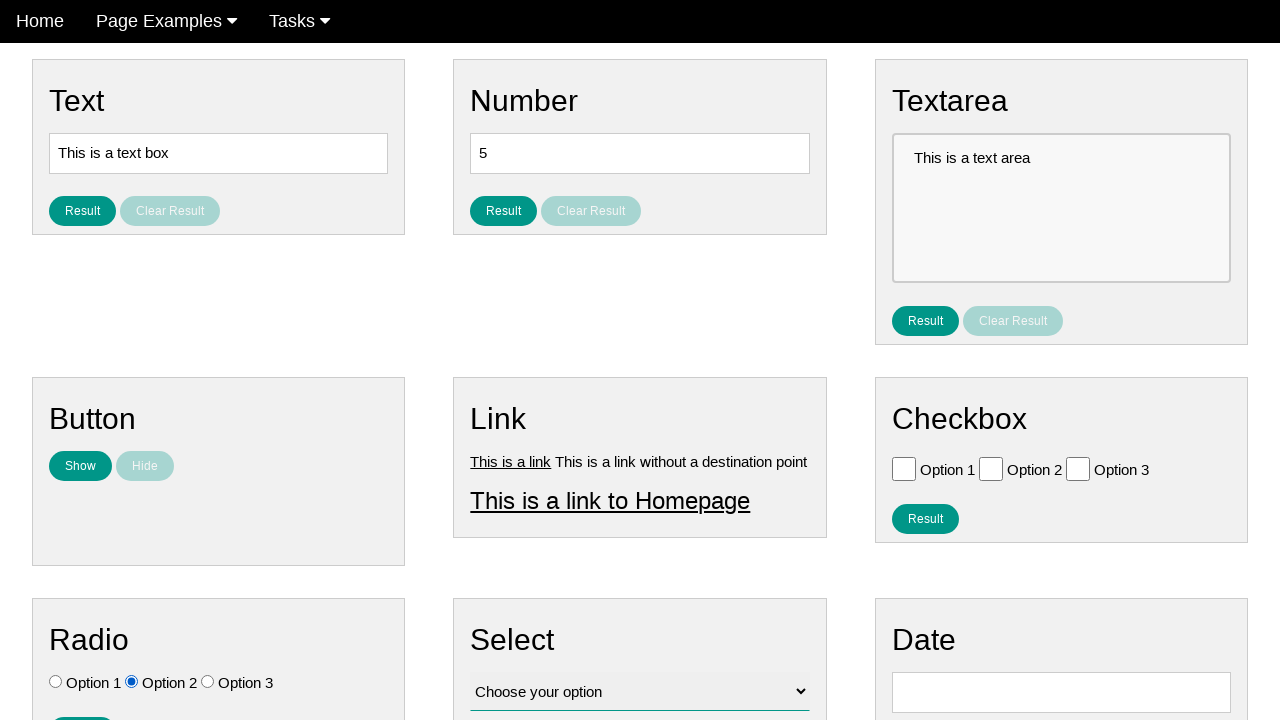

Clicked radio button at index 2 at (208, 682) on .w3-check[type='radio'] >> nth=2
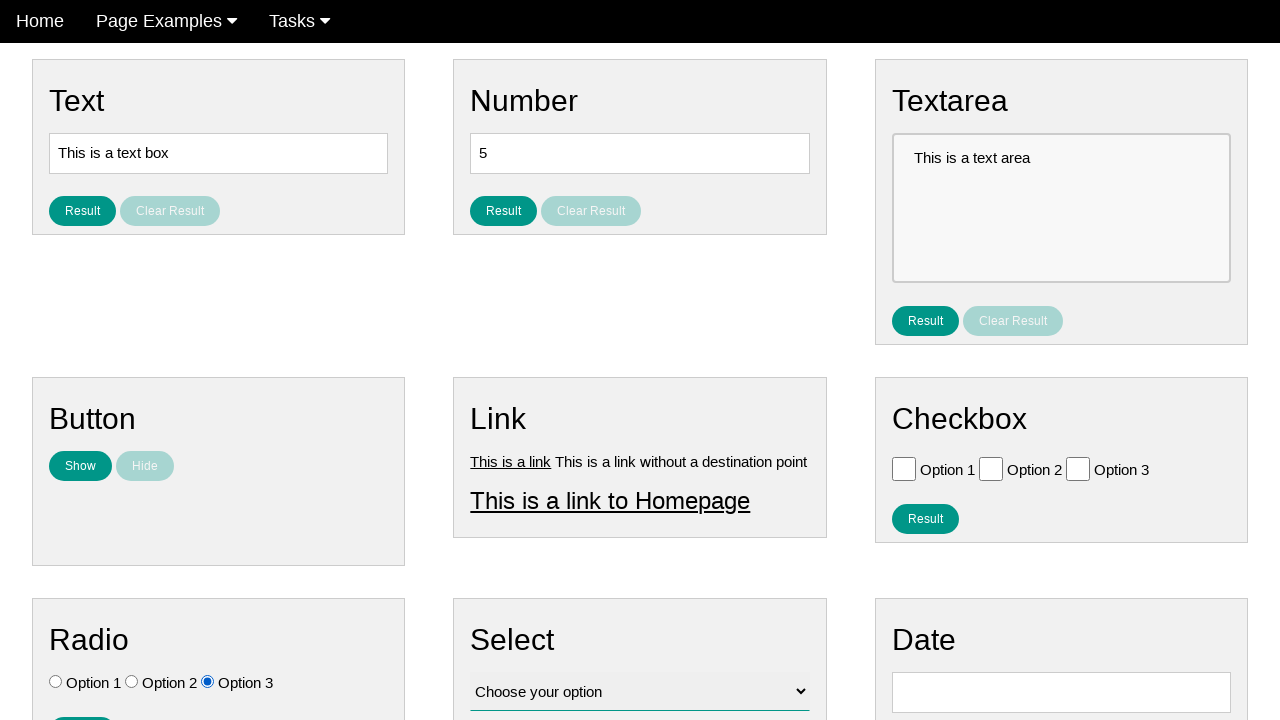

Selected Option 2 radio button at (132, 682) on .w3-check[value='Option 2'][type='radio']
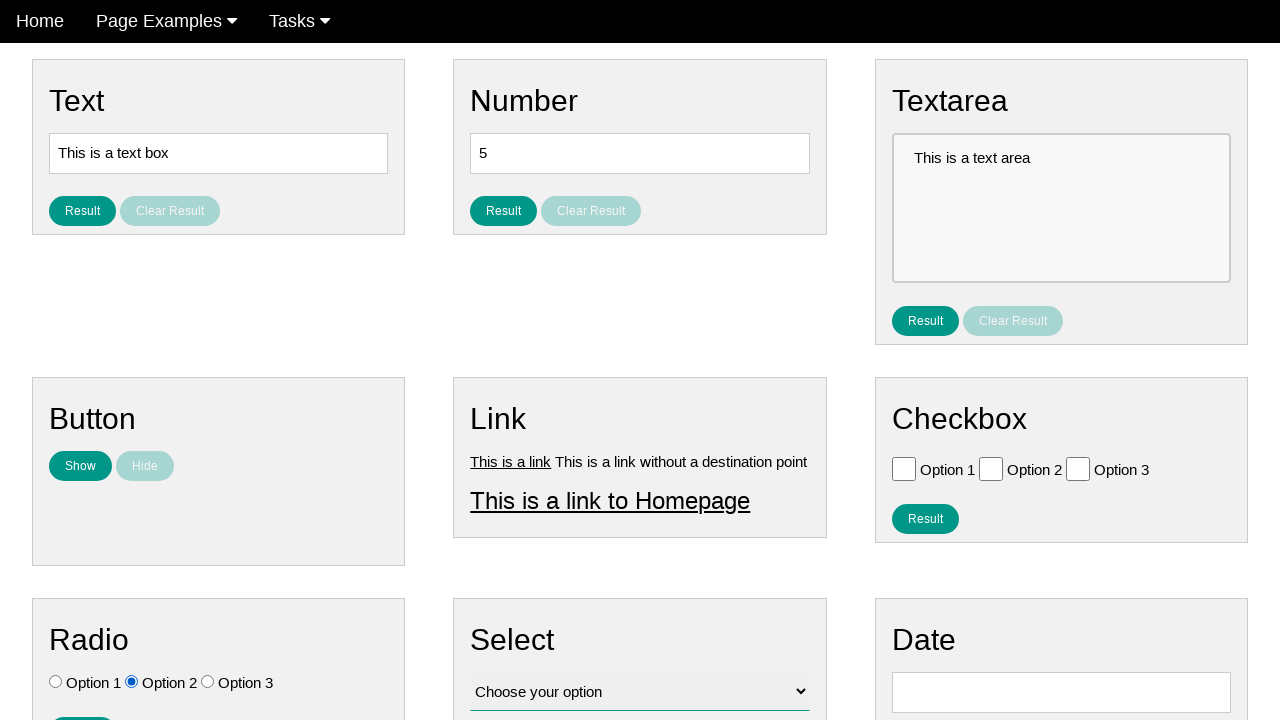

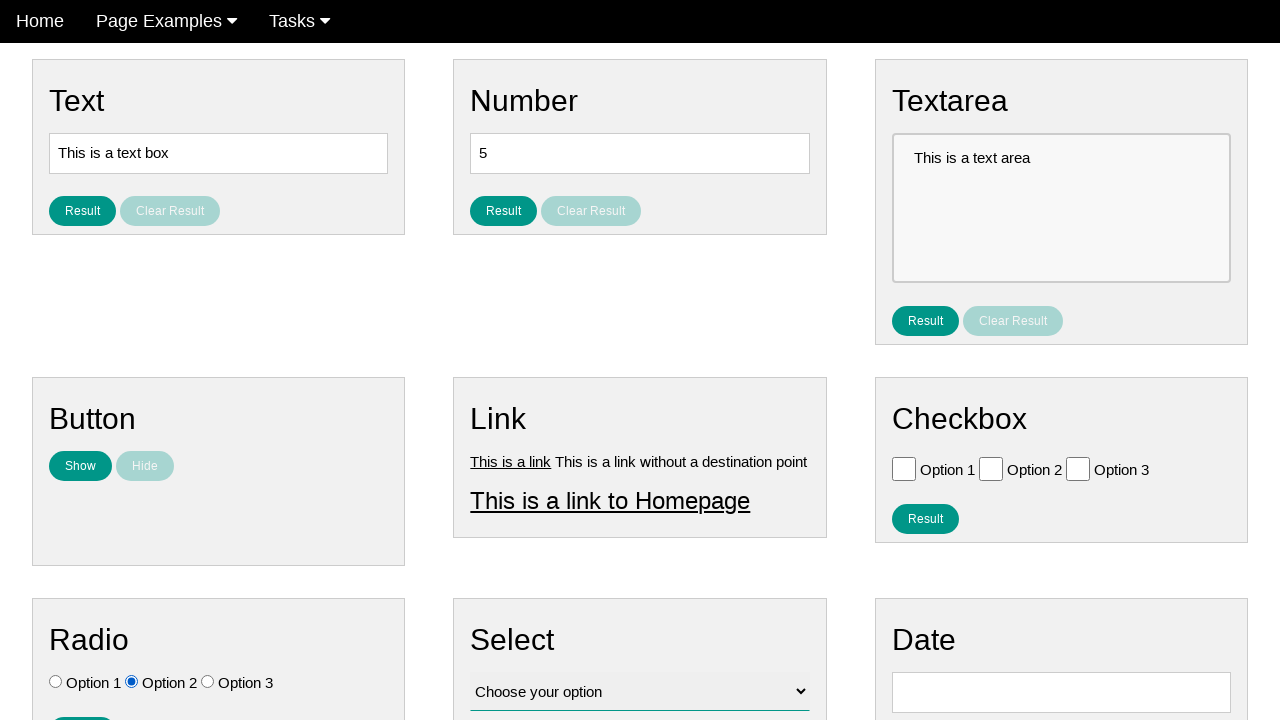